Tests the search functionality and product navigation on Jumbo Argentina's website by searching for a product, navigating through pagination, and verifying product links are accessible.

Starting URL: https://www.jumbo.com.ar/almacen/snacks

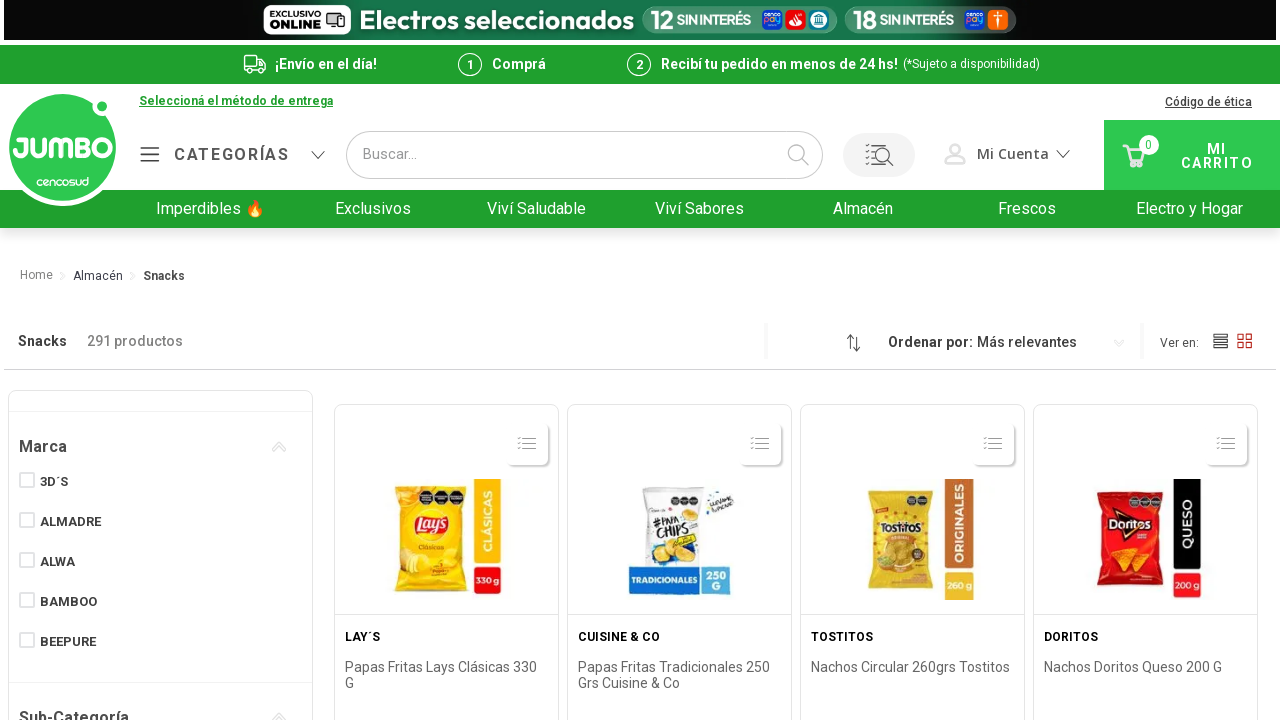

Filled search box with 'DOWNY' on xpath=//input[@placeholder='Buscar...']
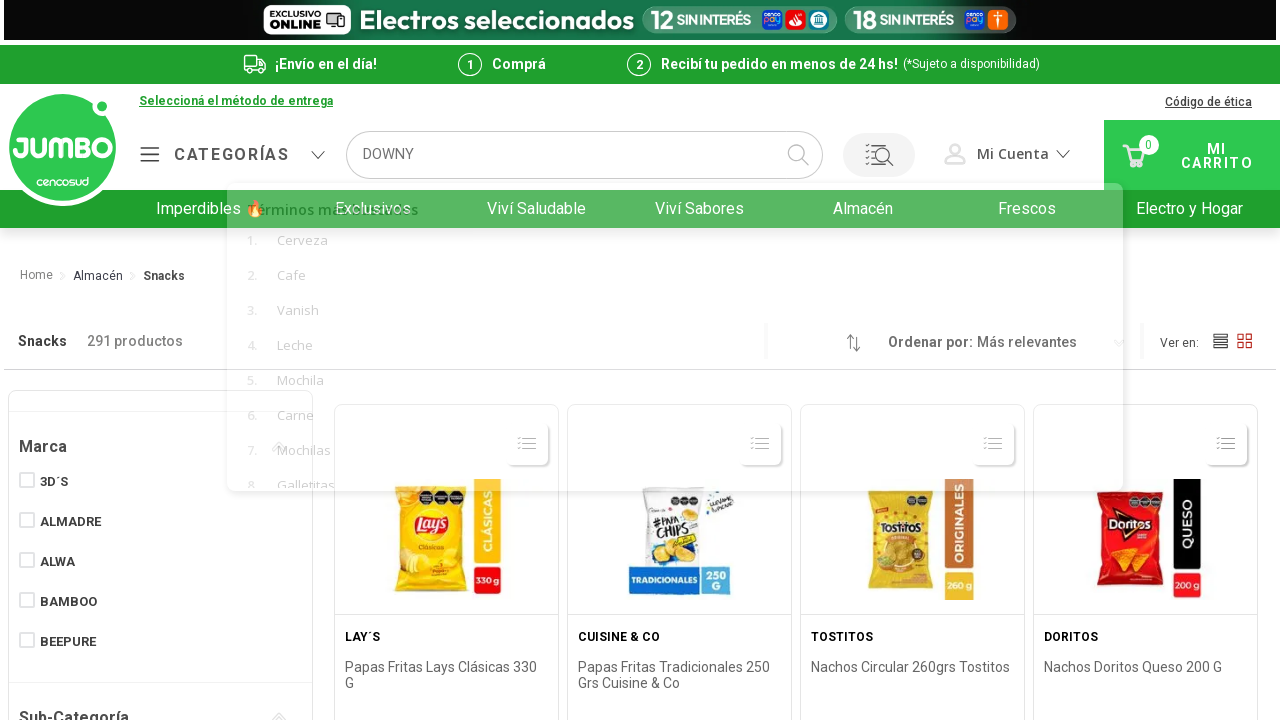

Pressed Enter to submit search on xpath=//input[@placeholder='Buscar...']
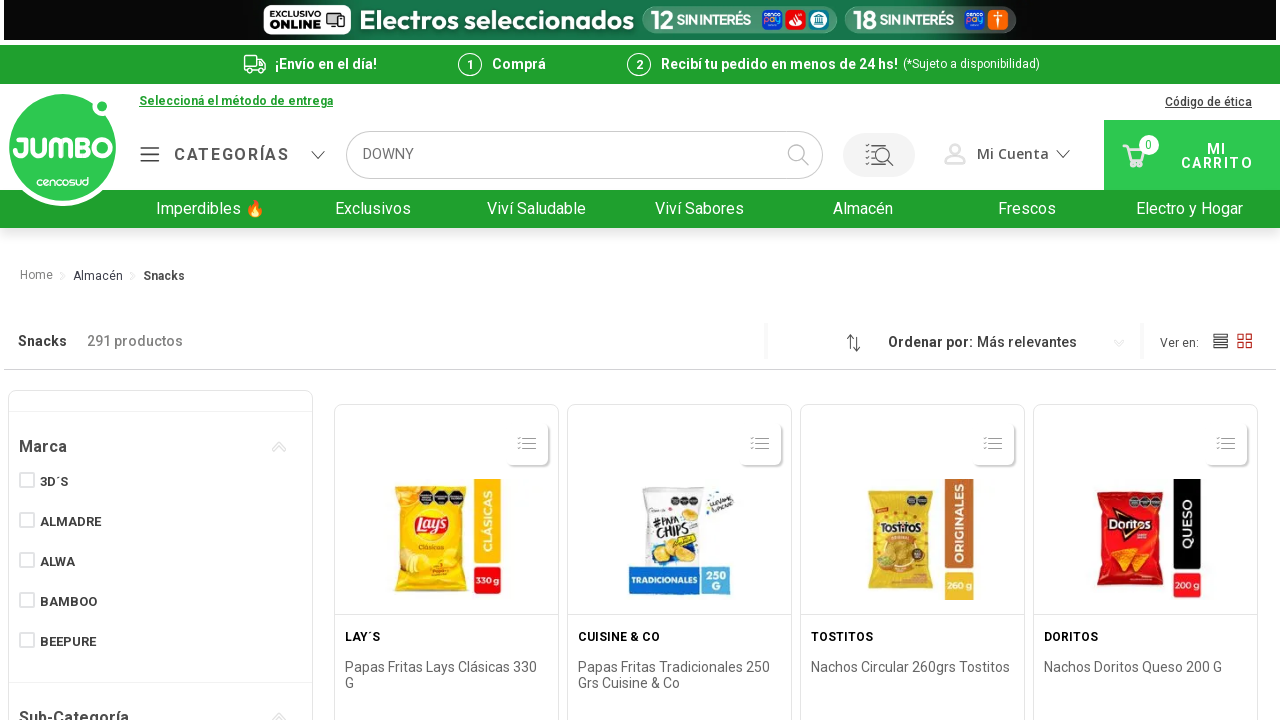

Waited 2 seconds for search results to load
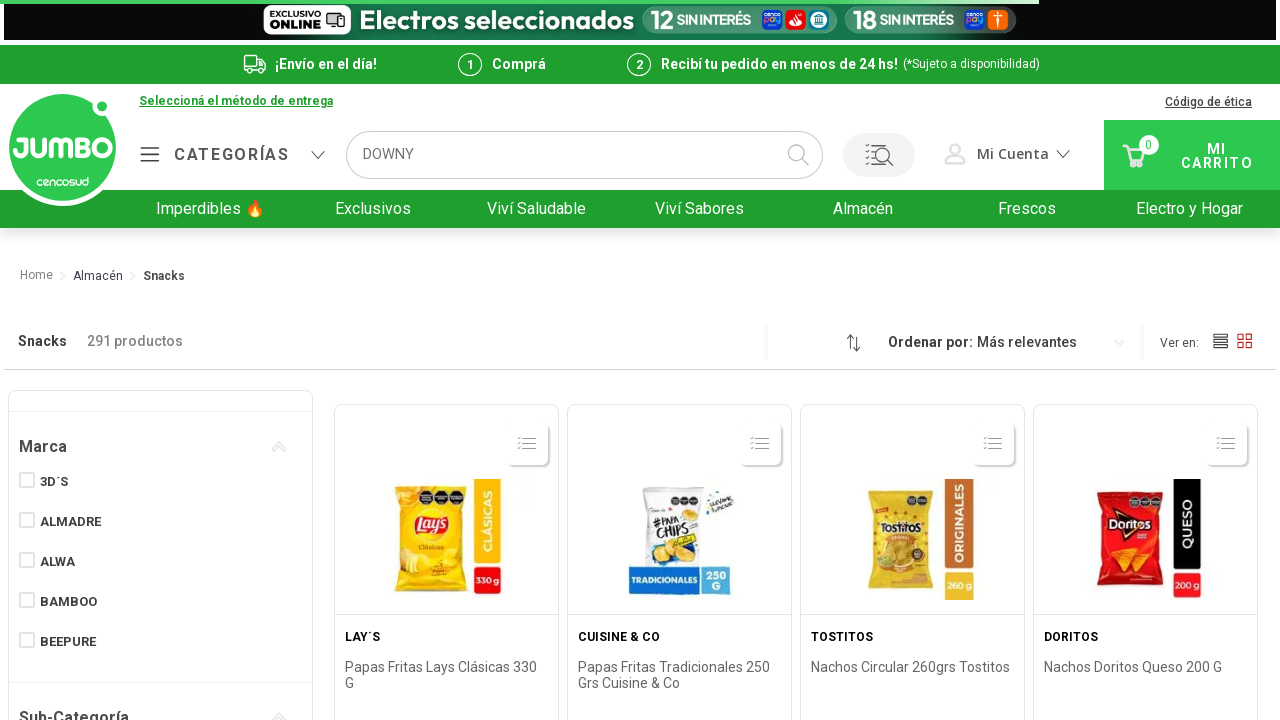

Scrolled down to load products
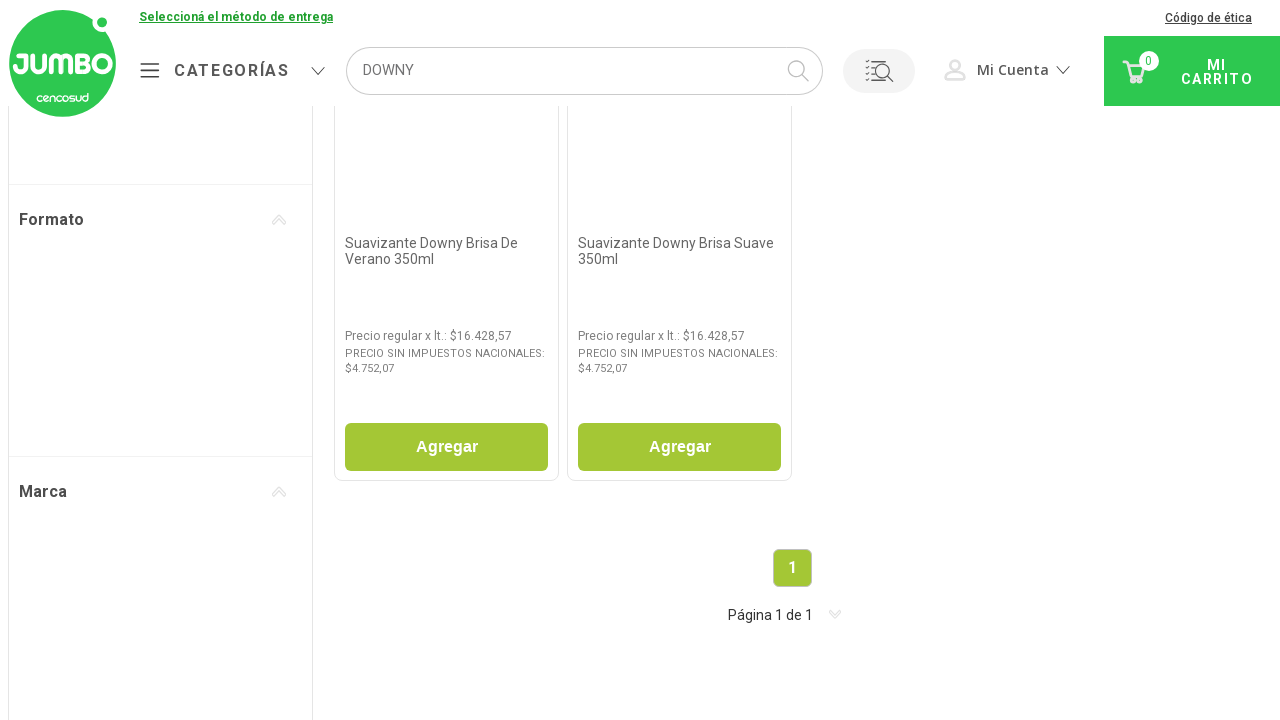

Waited 1 second for products to render
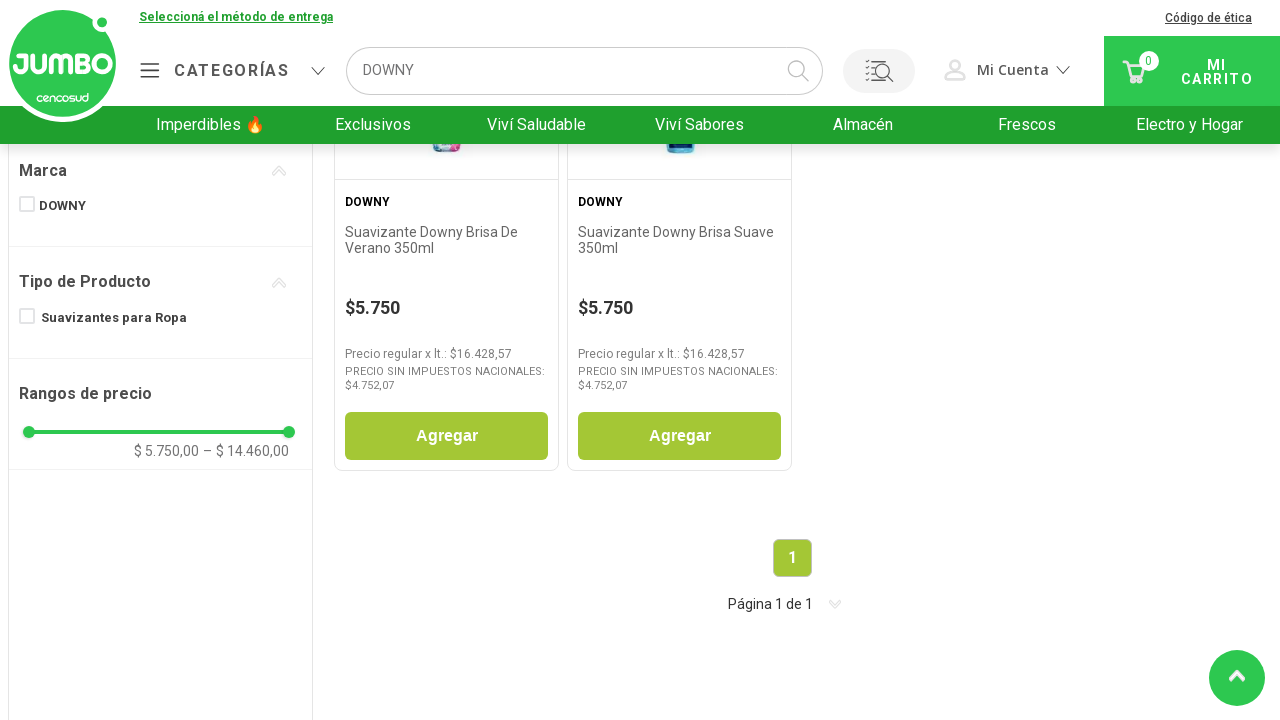

Product buttons appeared on the page
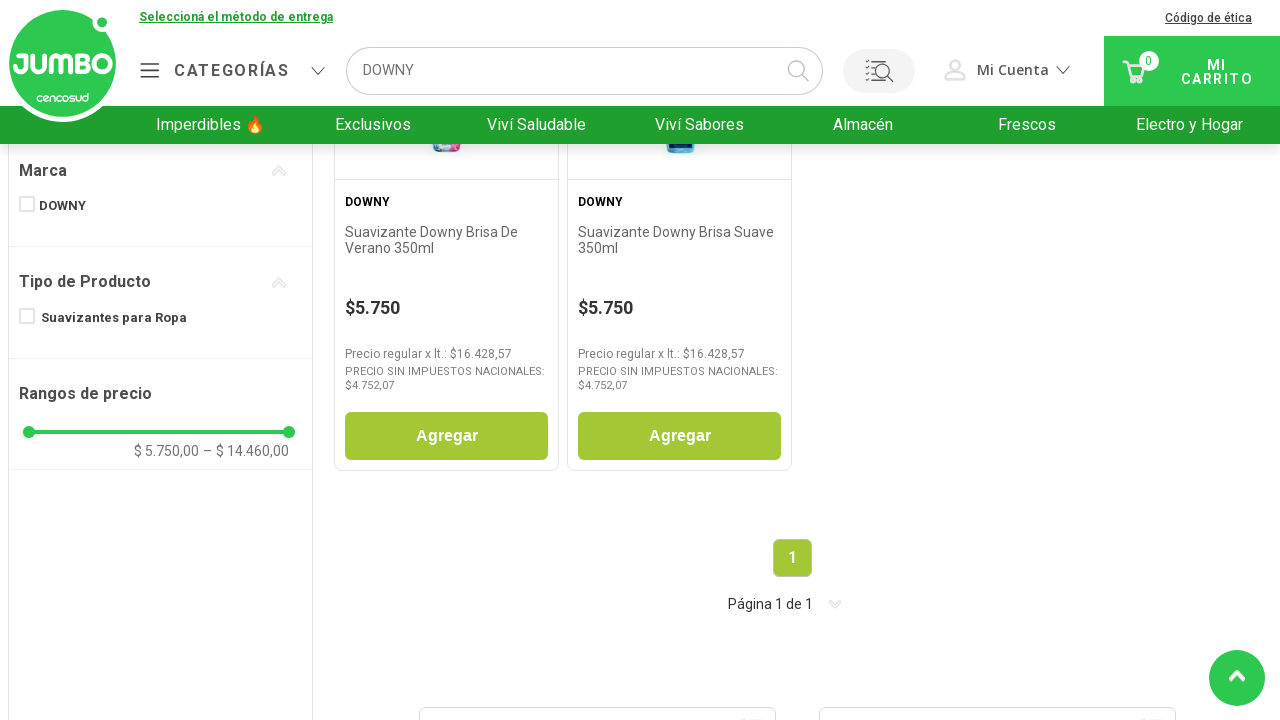

Found 6 product buttons
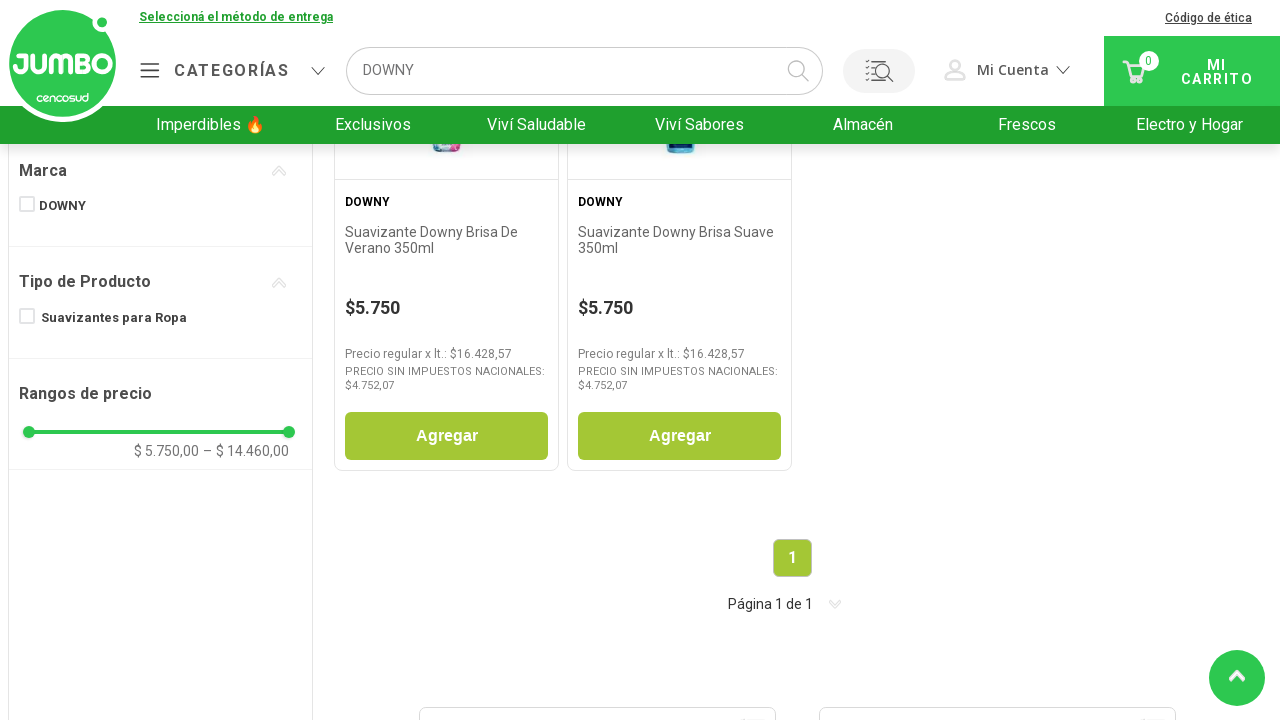

Clicked on the first product button
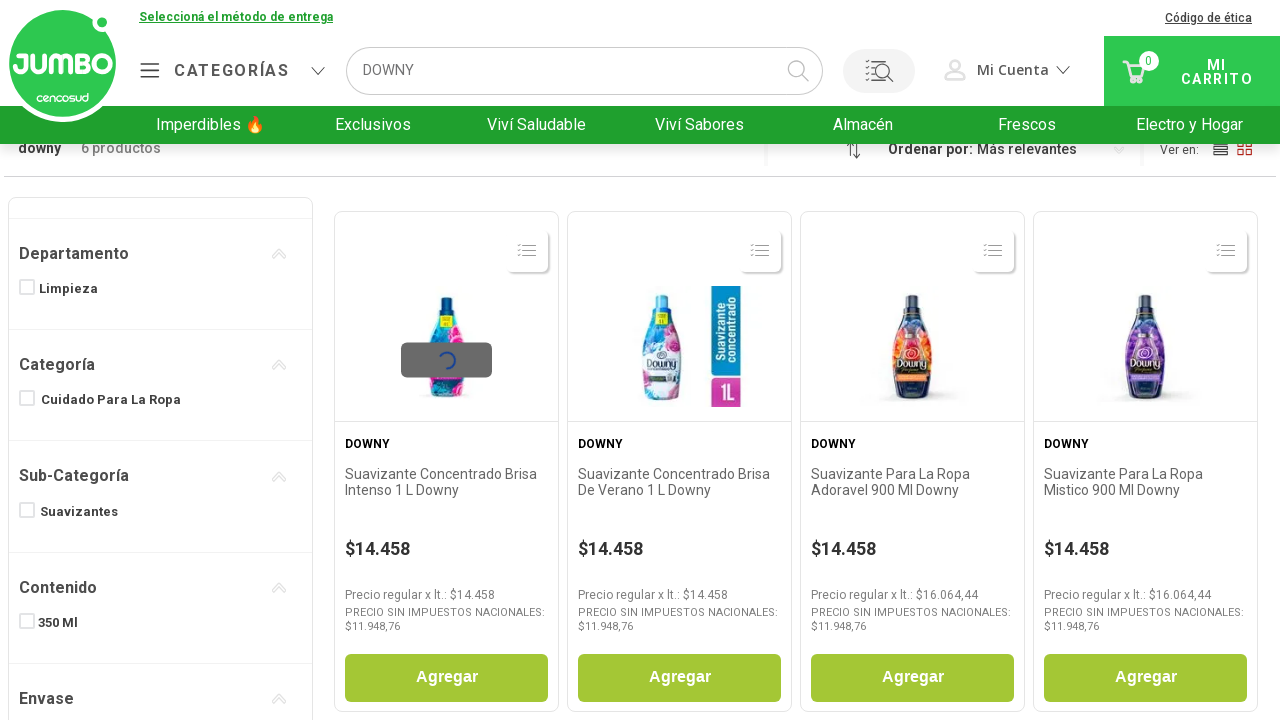

Product page loaded successfully
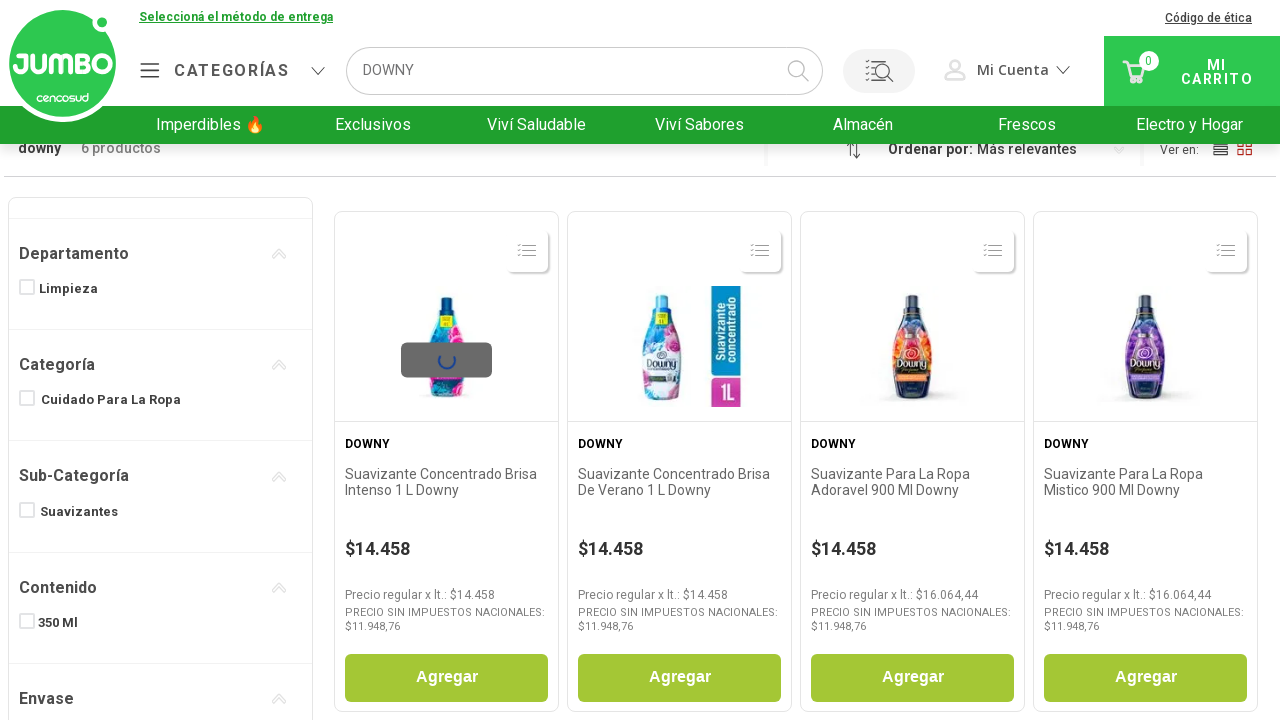

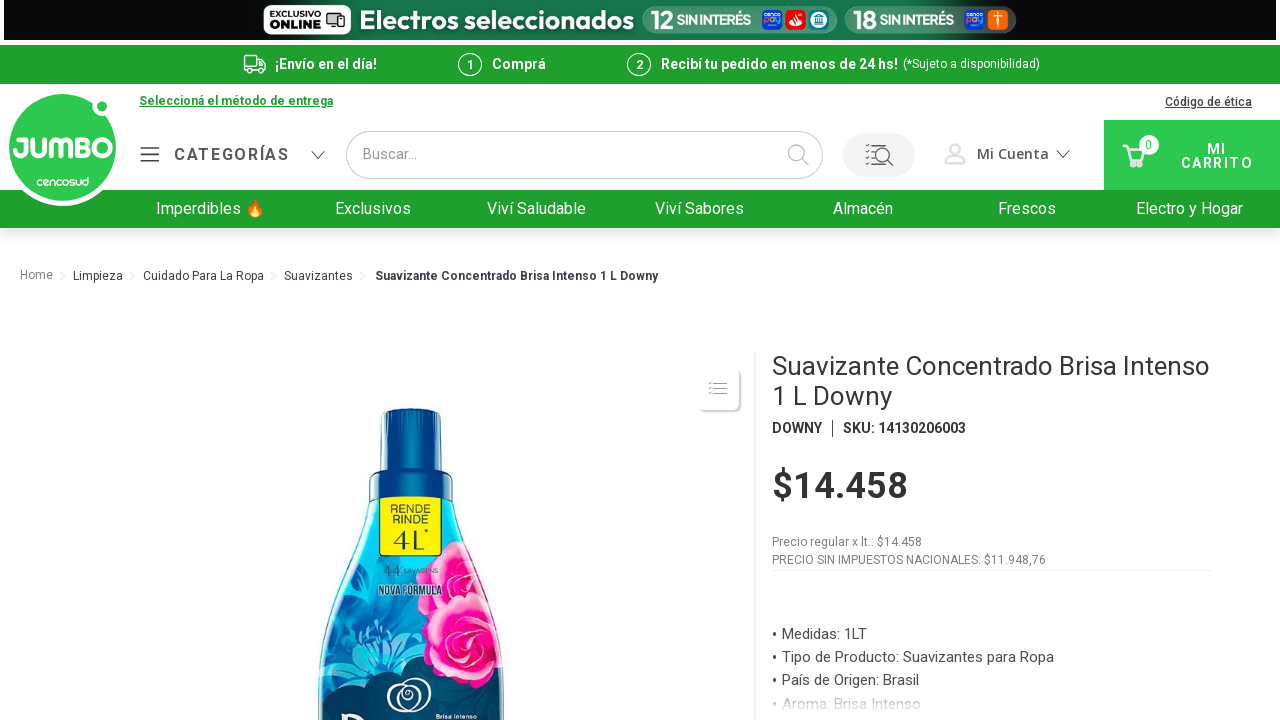